Tests scrolling functionality on a page with a fixed table header, scrolls within the table, and verifies that the sum of values in the fourth column matches the displayed total

Starting URL: https://rahulshettyacademy.com/AutomationPractice/

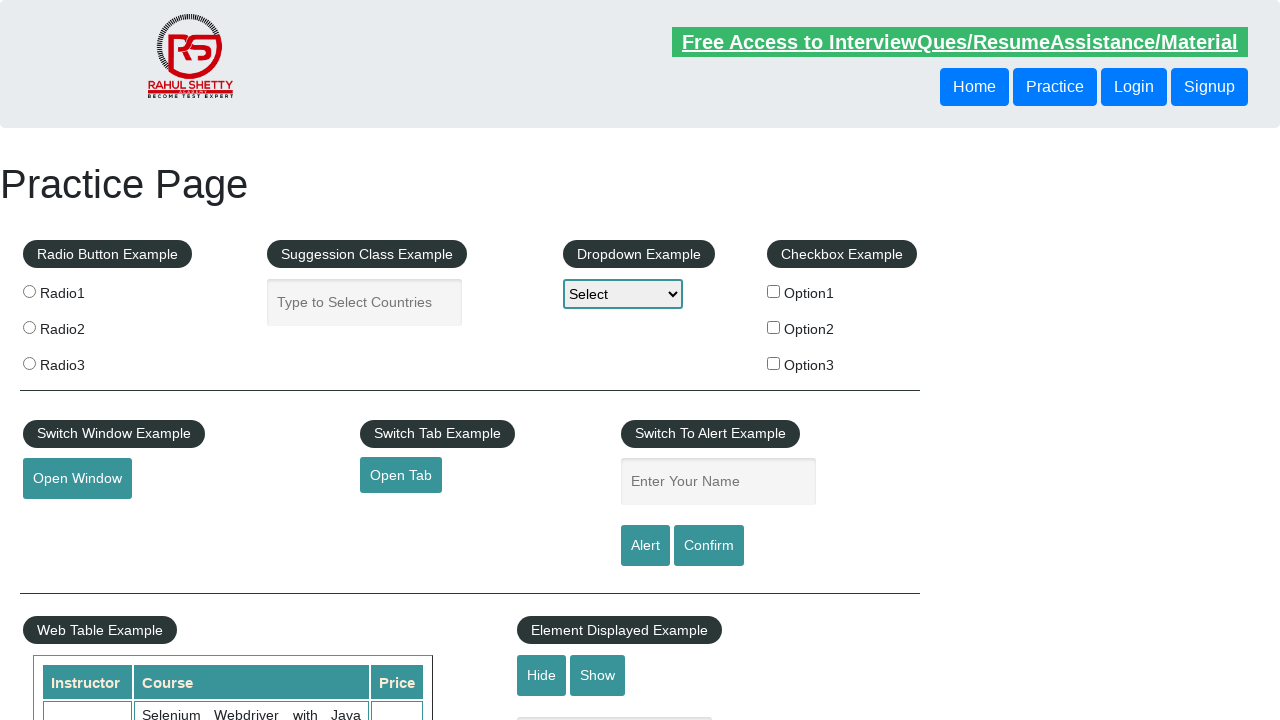

Scrolled down main page by 600 pixels
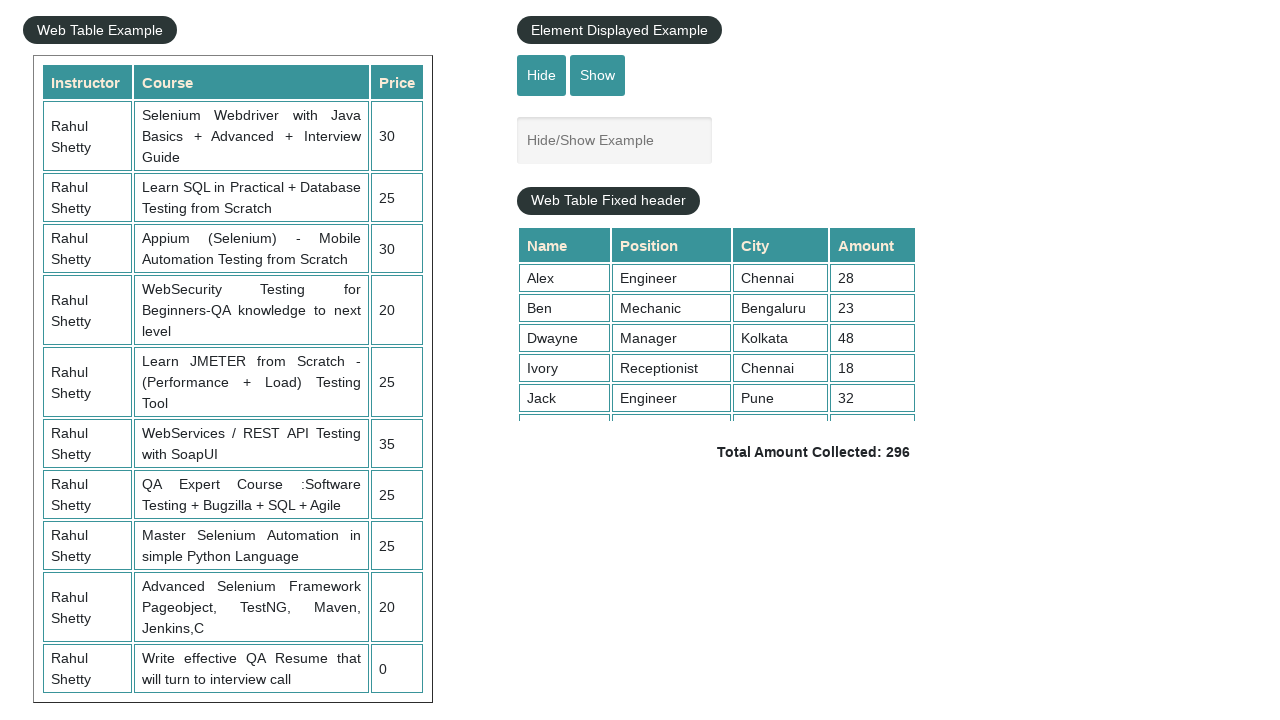

Scrolled within fixed header table to position 5000
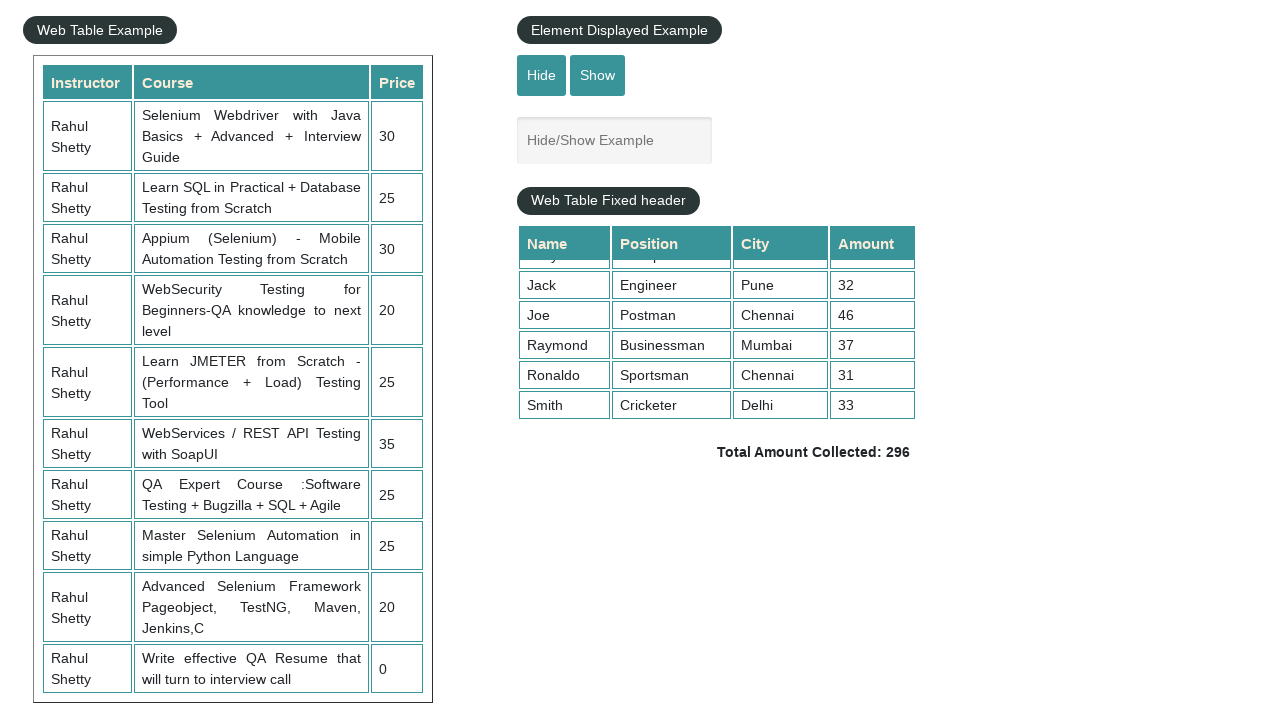

Waited for table fourth column cells to load
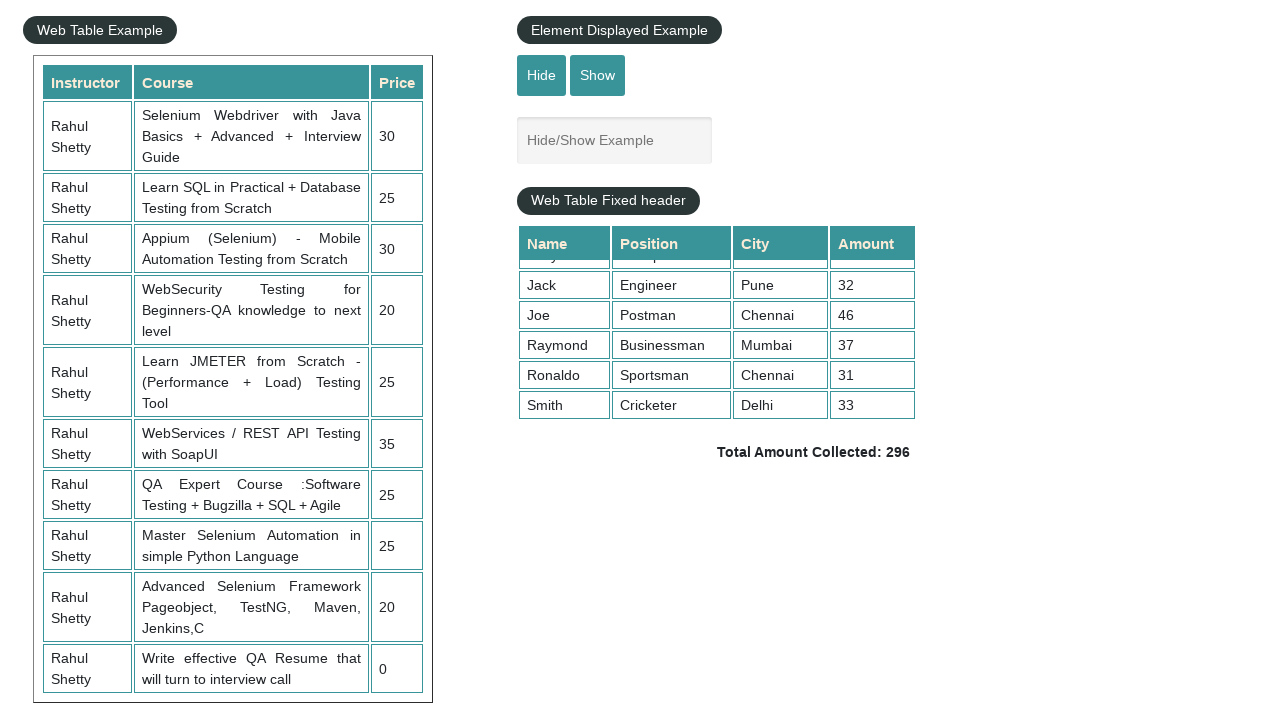

Retrieved 9 values from fourth column of table
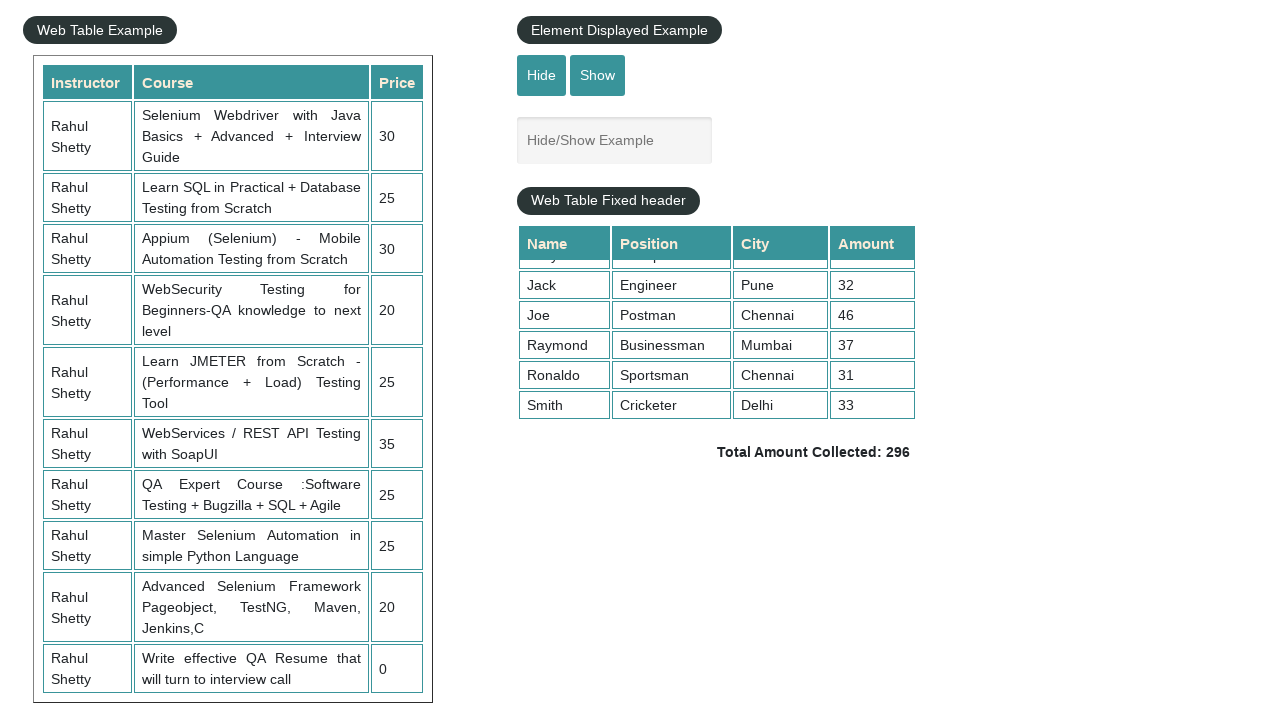

Retrieved displayed total amount text:  Total Amount Collected: 296 
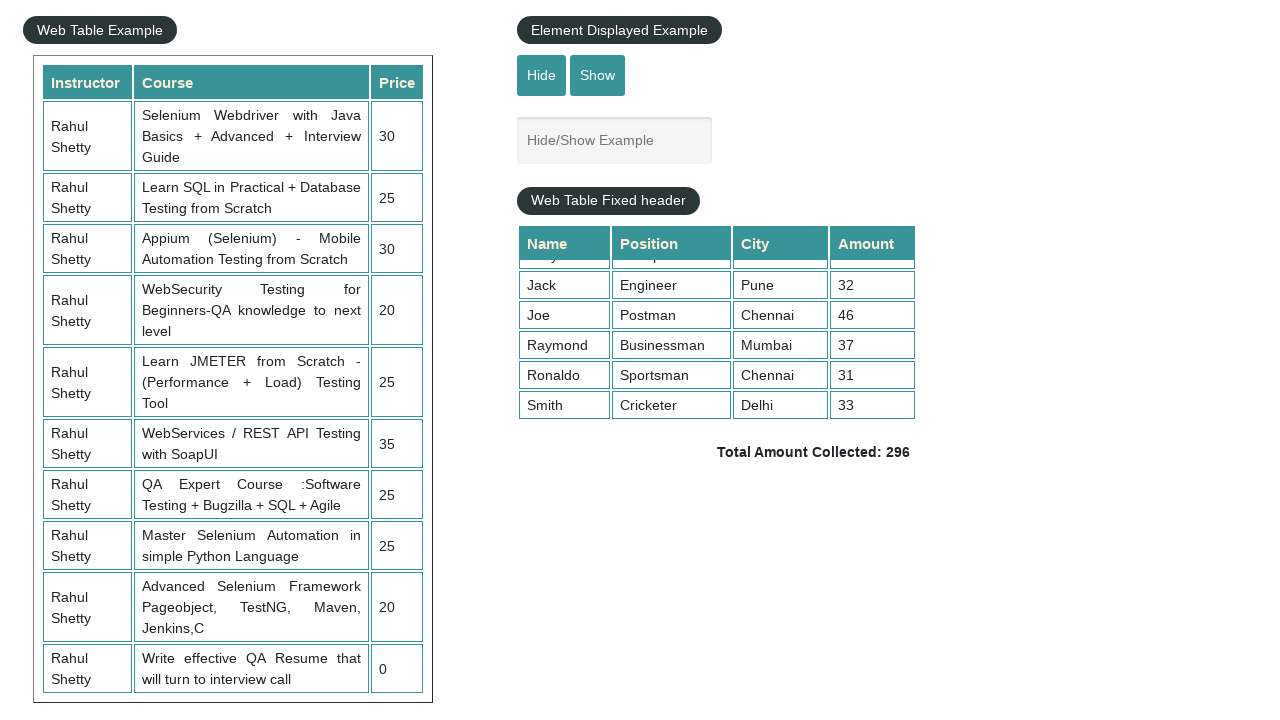

Parsed displayed total: 296
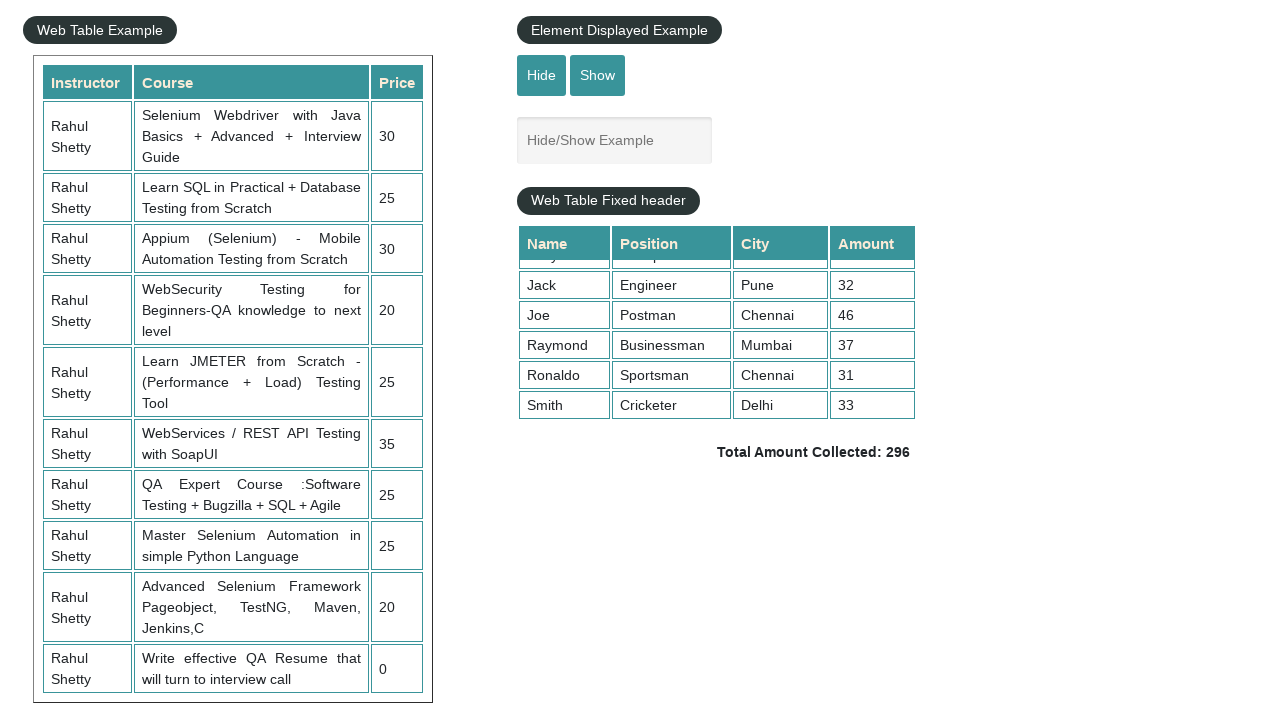

Calculated sum of fourth column values: 296
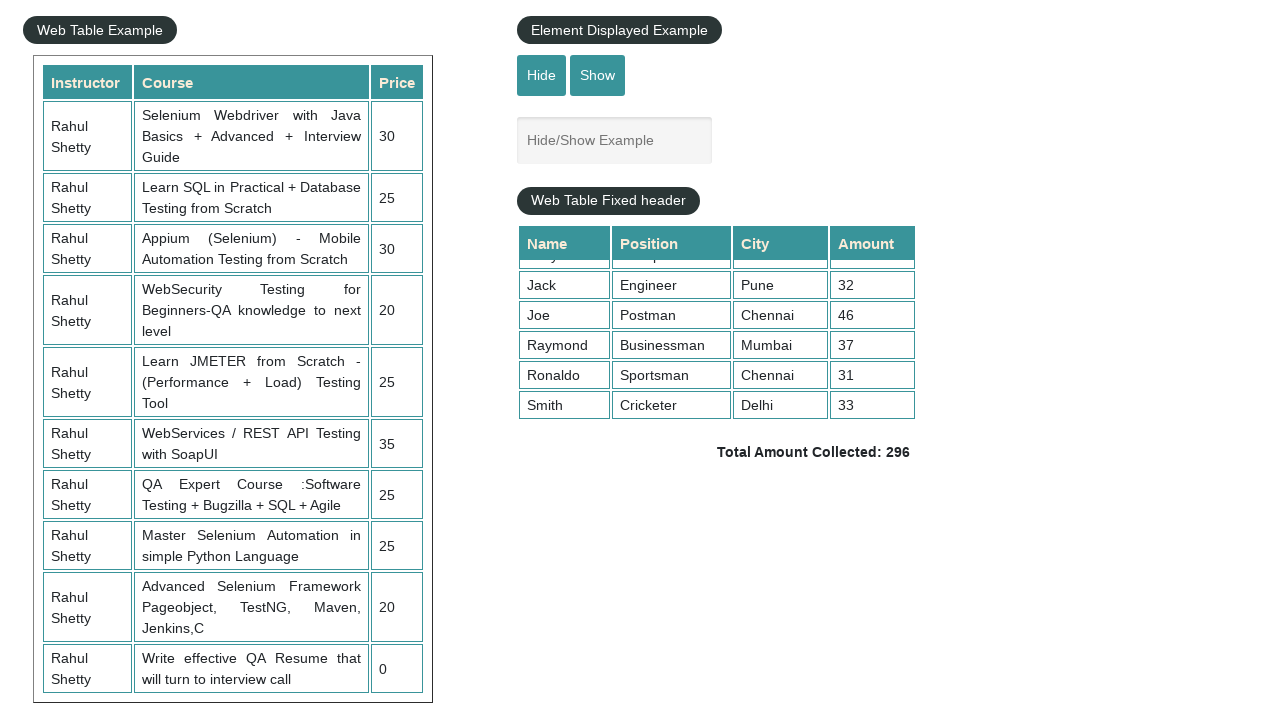

Verified that displayed total (296) matches calculated sum (296)
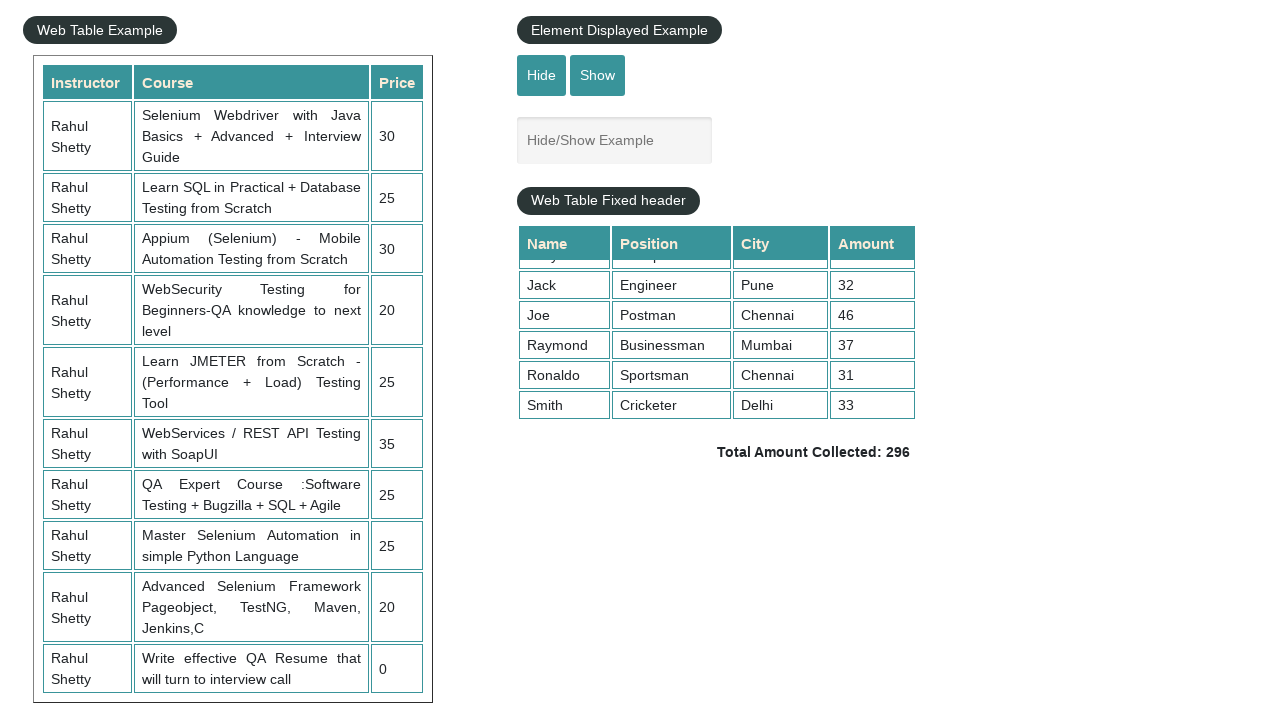

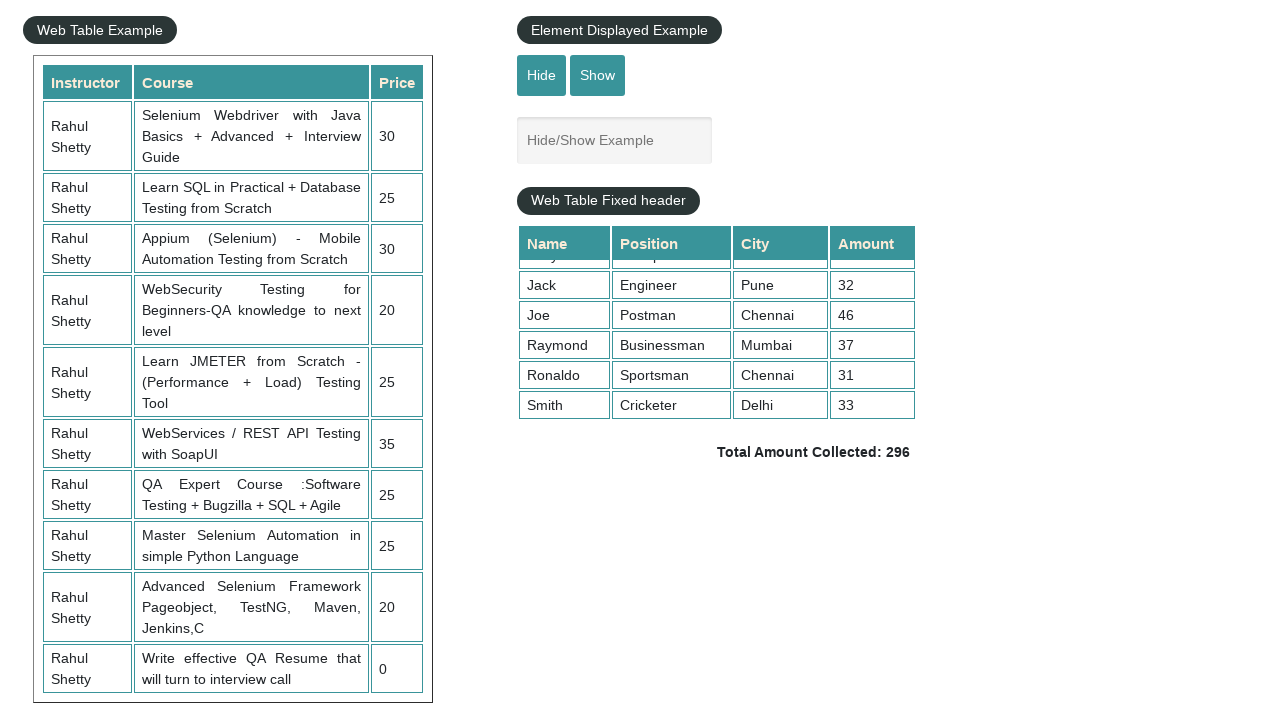